Tests a registration form by filling in first name, last name, and email fields, then submitting the form and verifying the success message

Starting URL: http://suninjuly.github.io/registration1.html

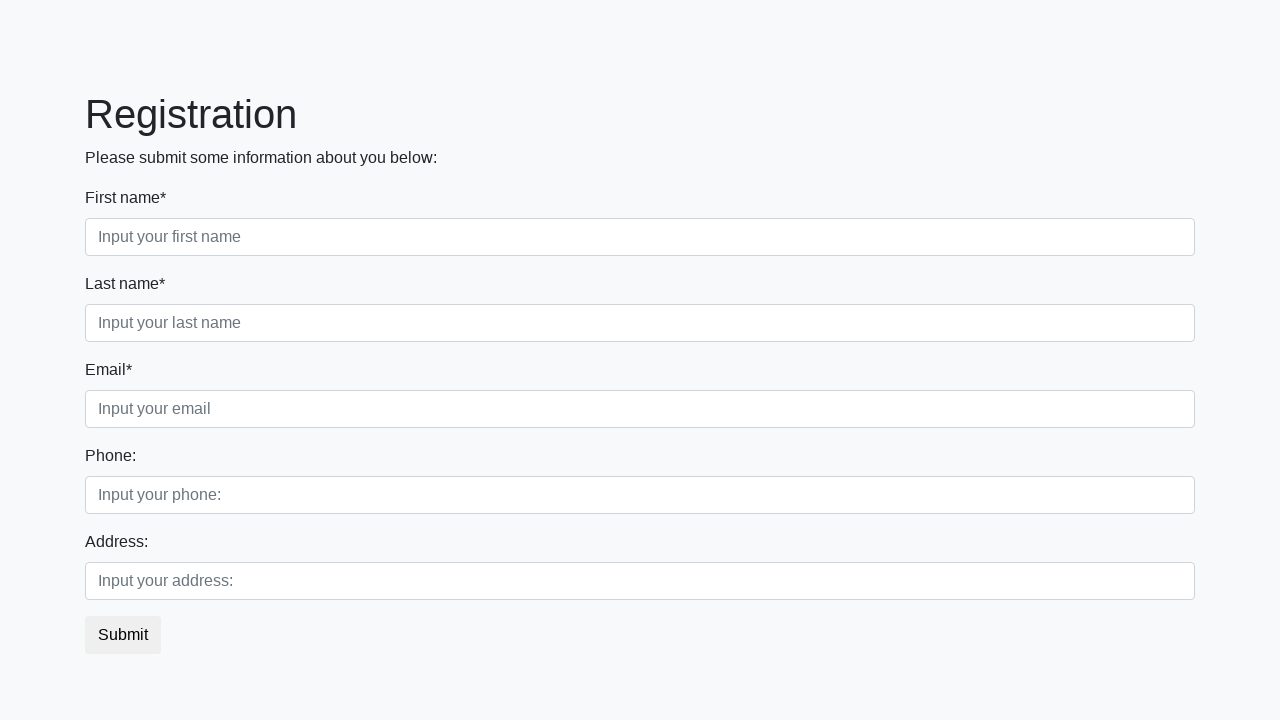

Filled first name field with 'Ramzan' on input[placeholder="Input your first name"]
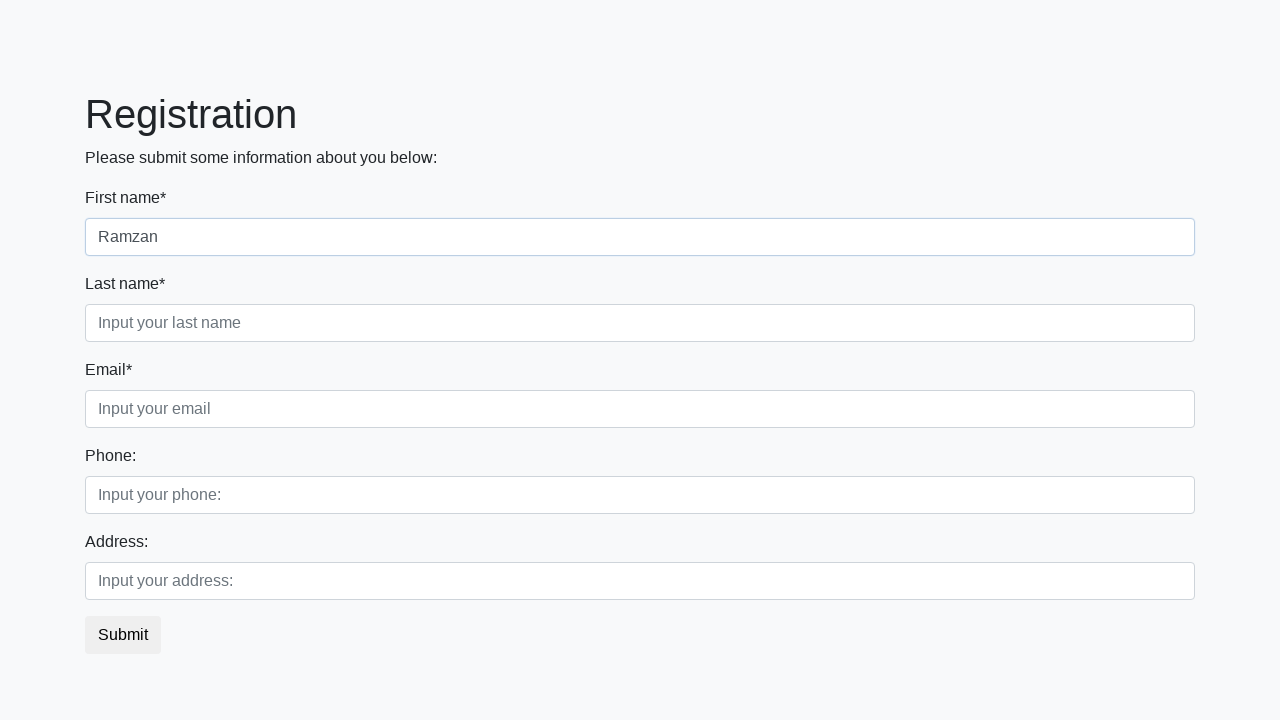

Filled last name field with 'Zahaev' on input[placeholder="Input your last name"]
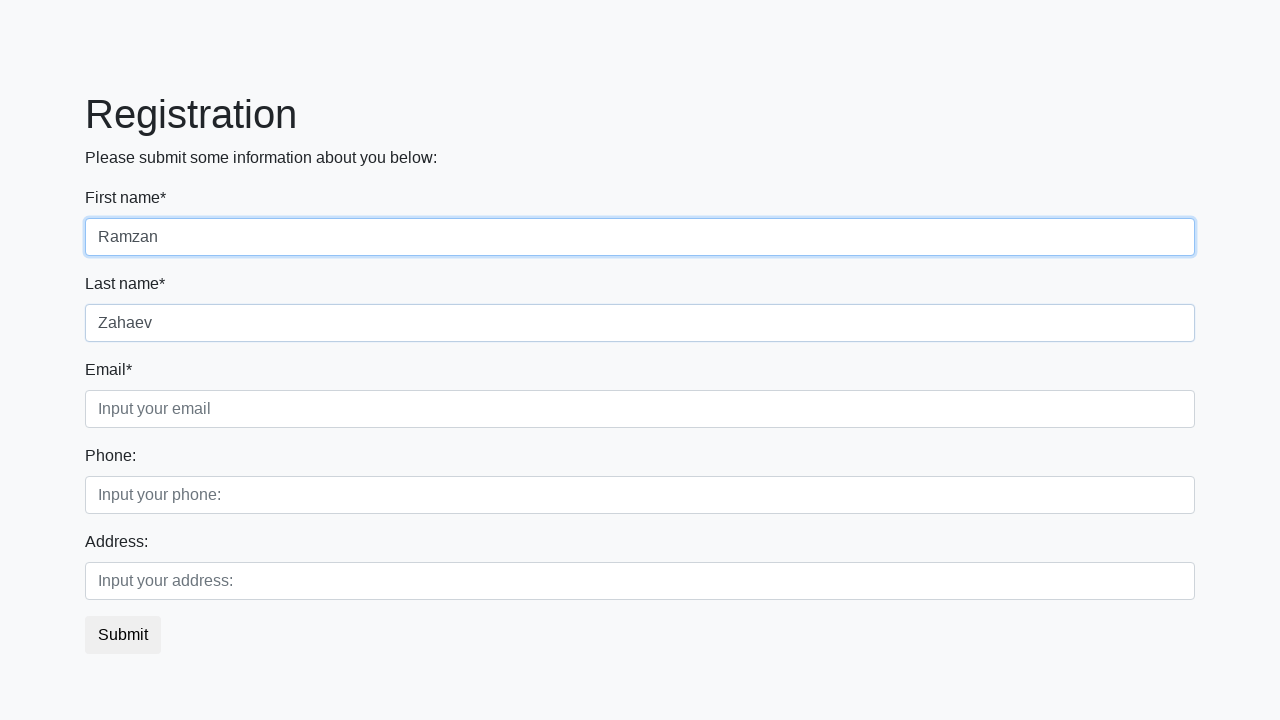

Filled email field with 'Bibas@gmail.com' on input[placeholder="Input your email"]
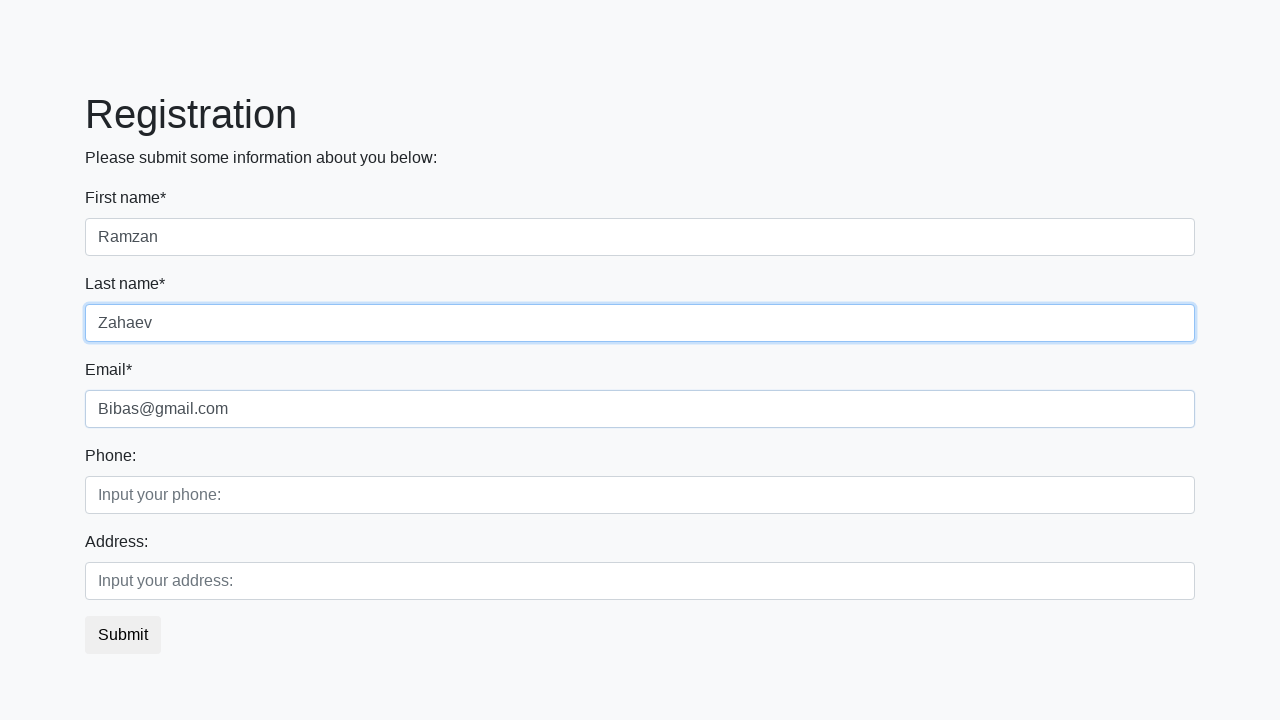

Clicked submit button to register at (123, 635) on button.btn
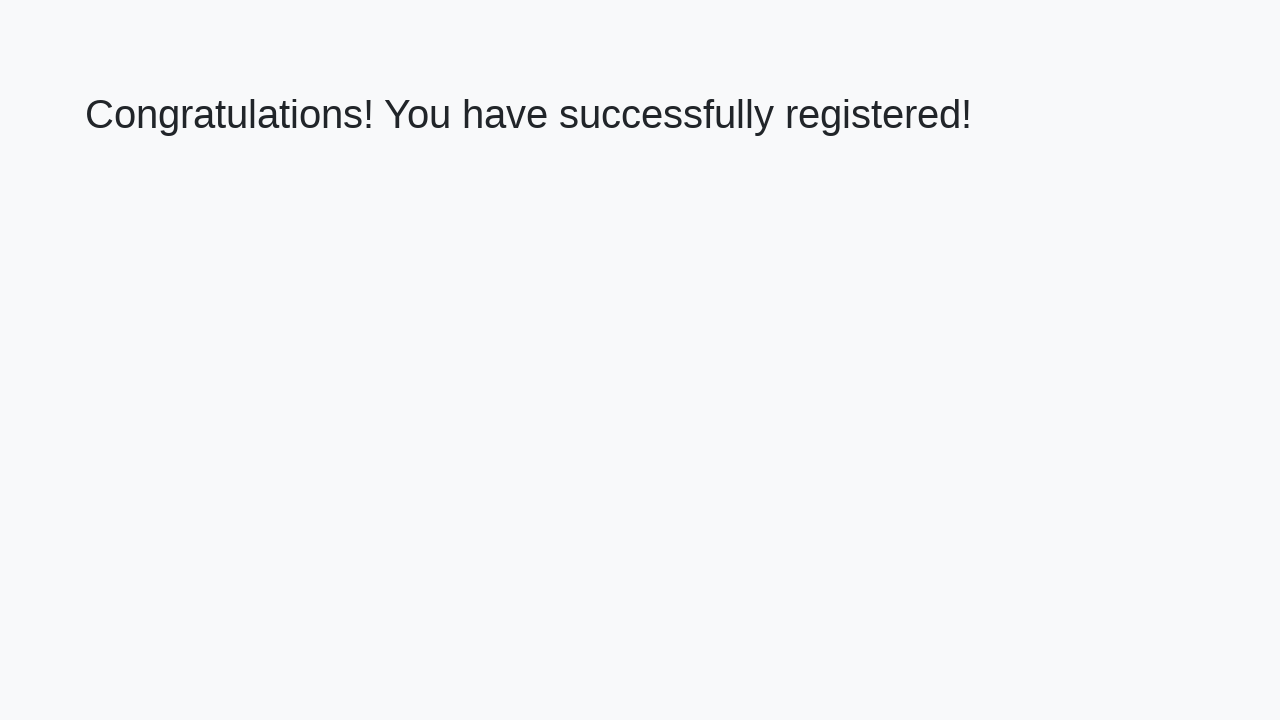

Success message heading loaded
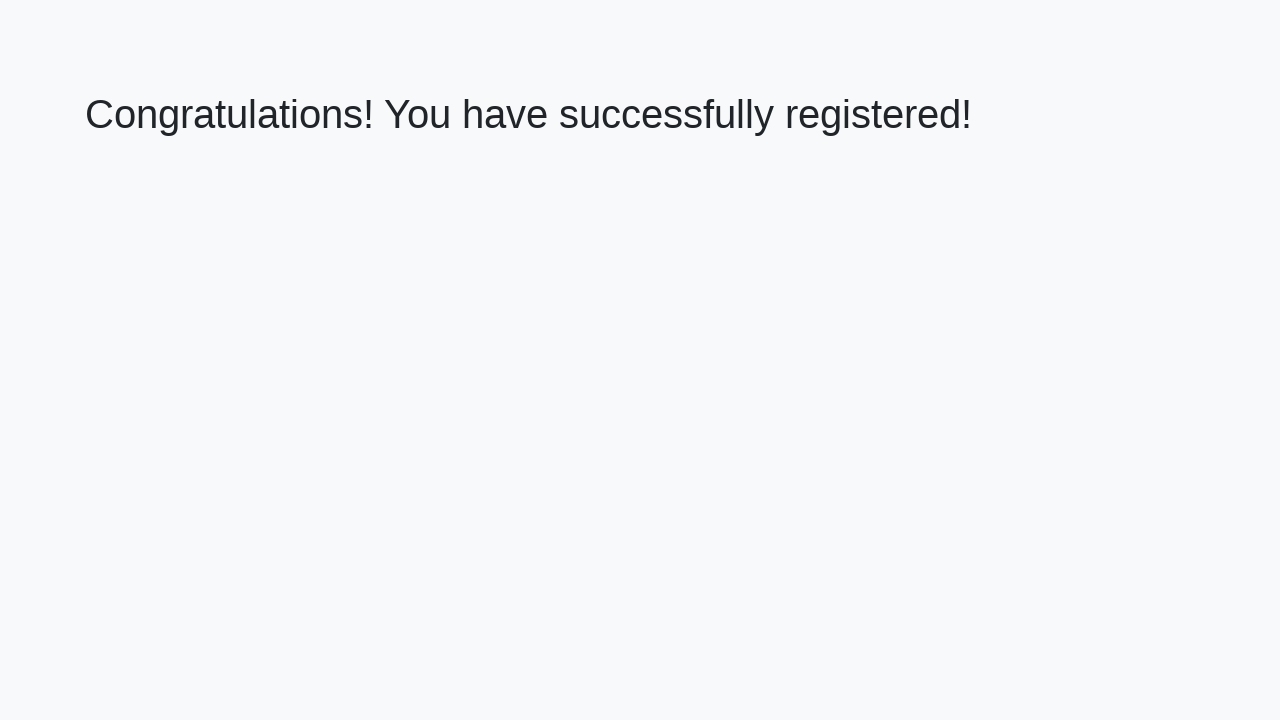

Retrieved success message text
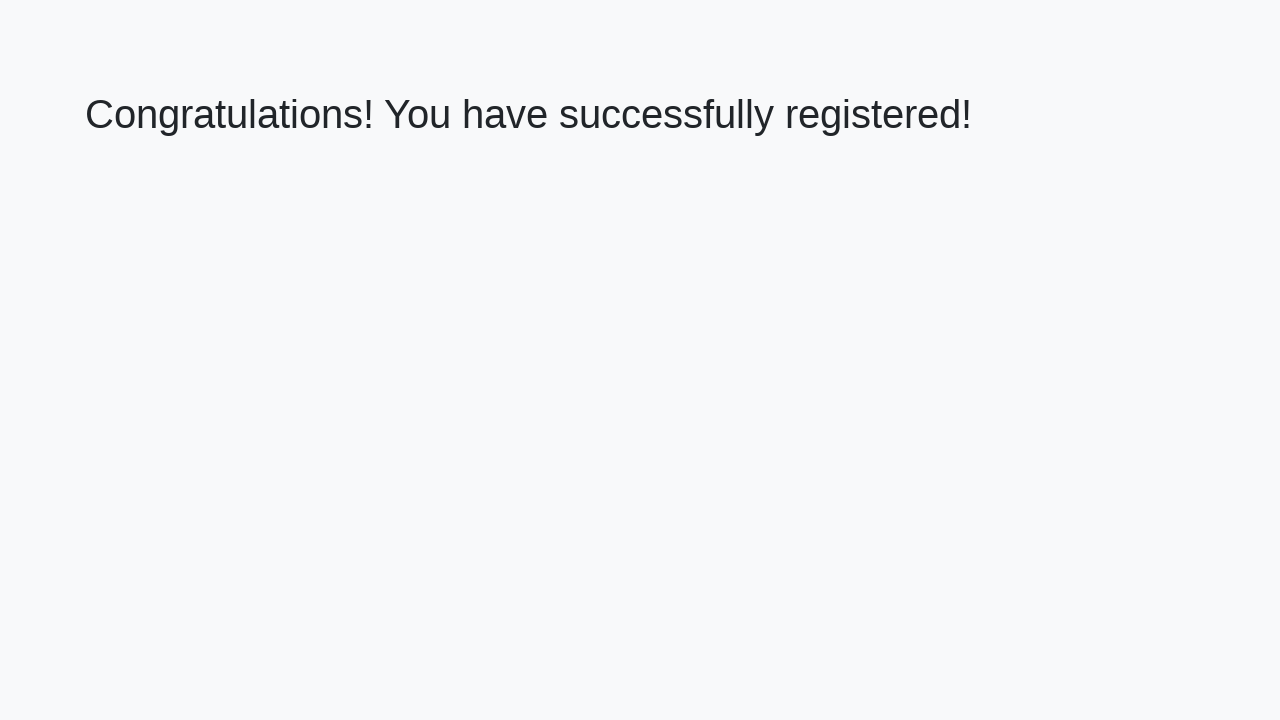

Verified success message: 'Congratulations! You have successfully registered!'
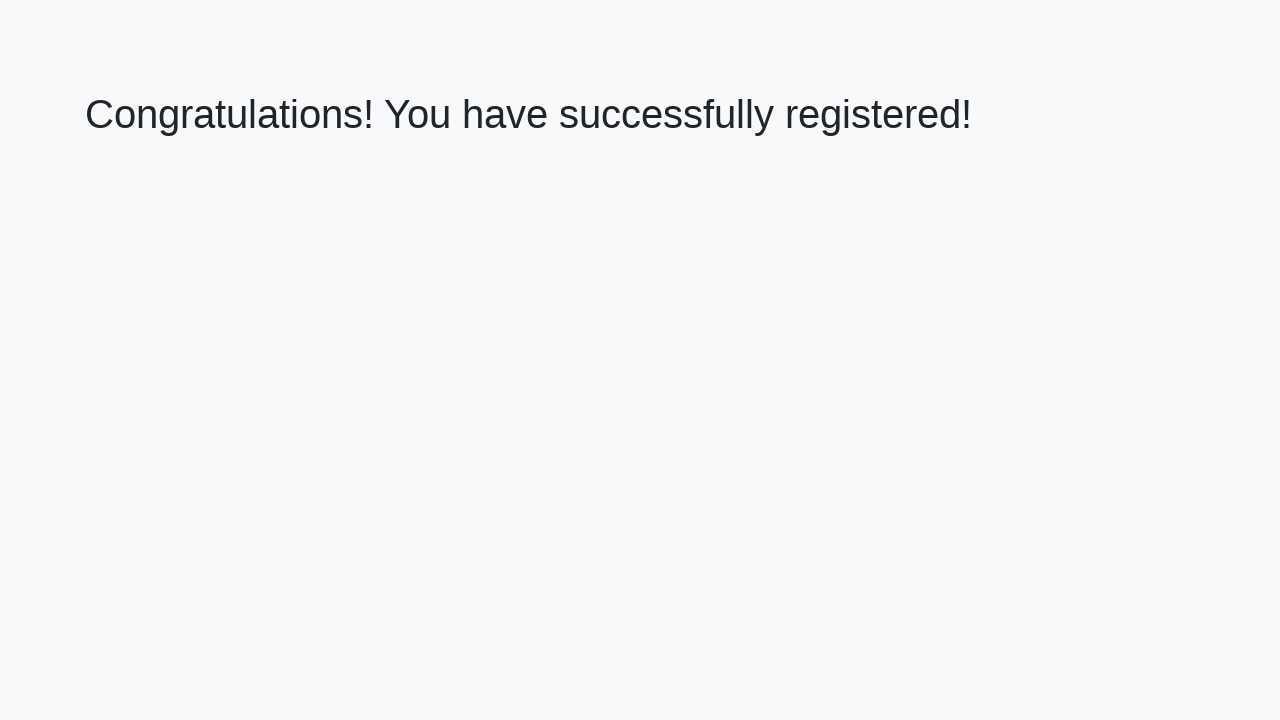

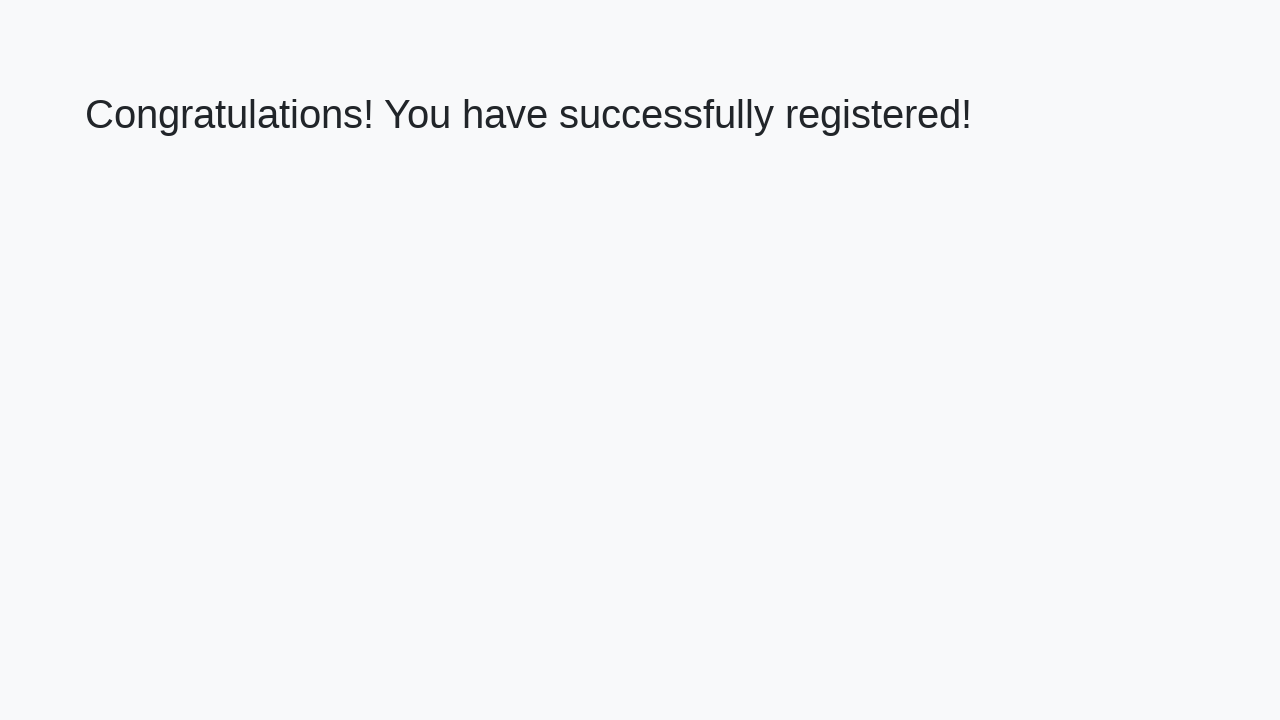